Navigates to the Tesla homepage and verifies it loads successfully

Starting URL: https://www.tesla.com/

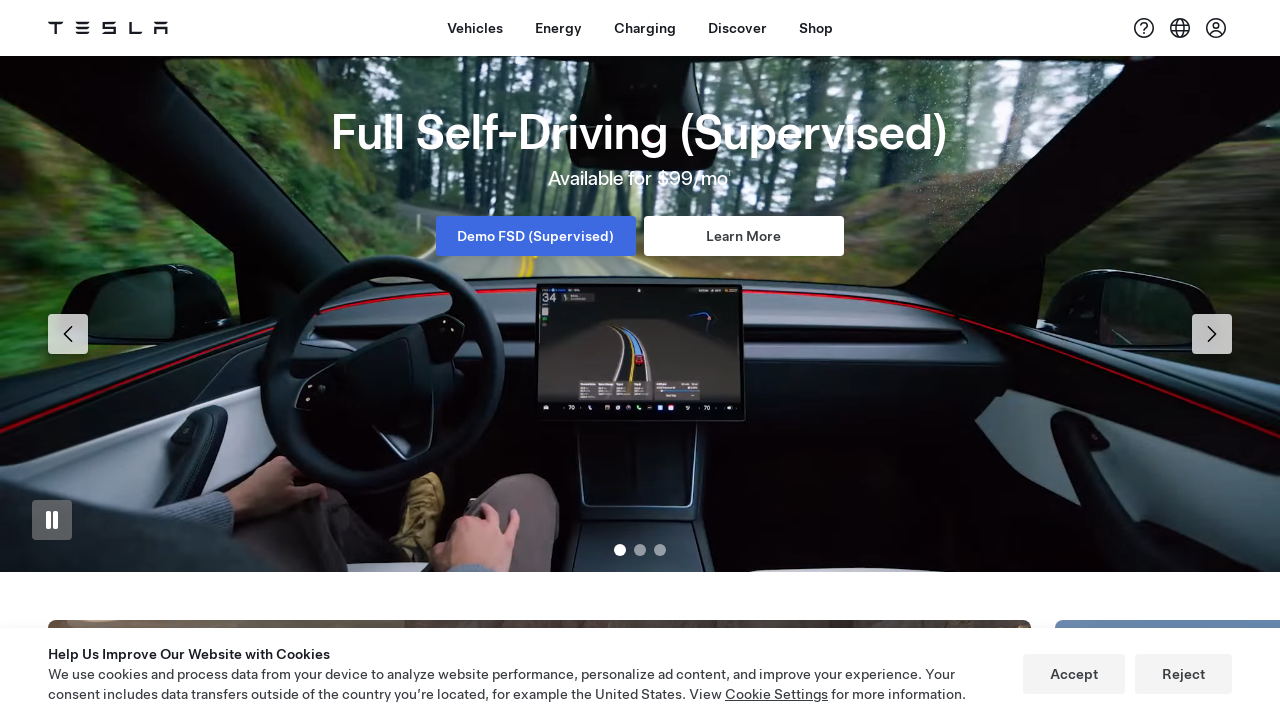

Waited for page DOM content to load
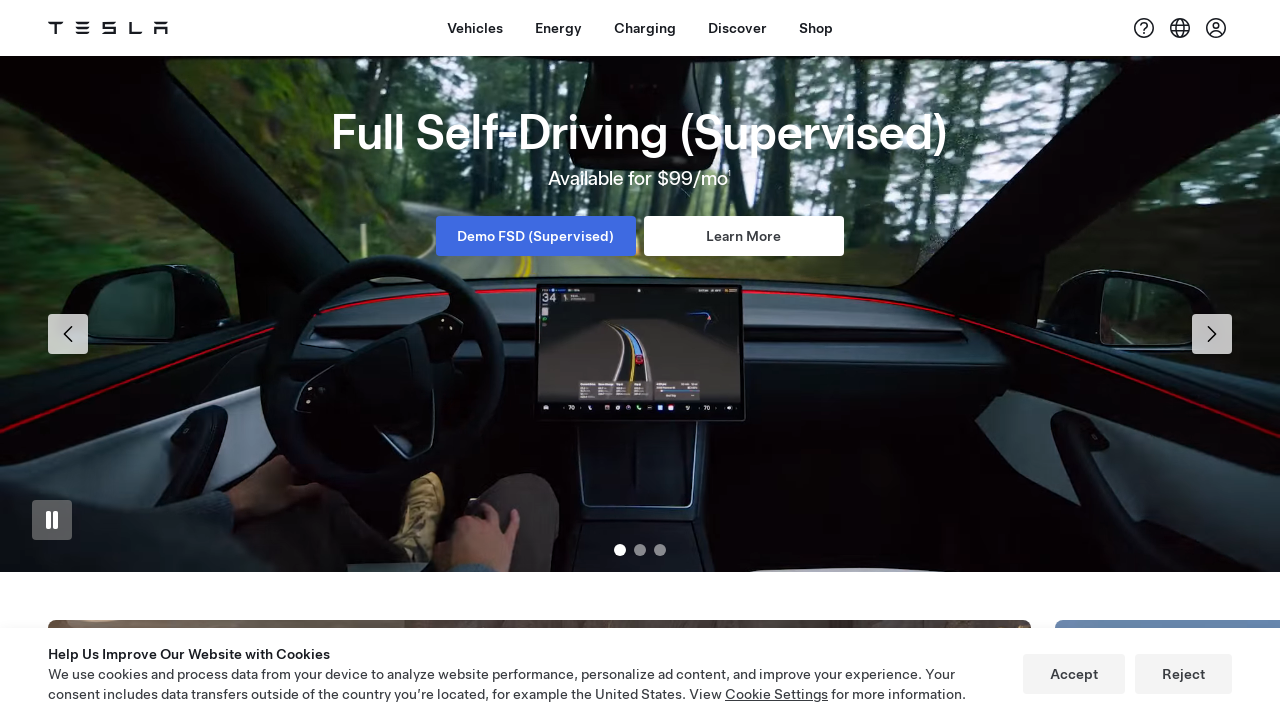

Verified Tesla homepage loaded successfully - URL contains 'tesla'
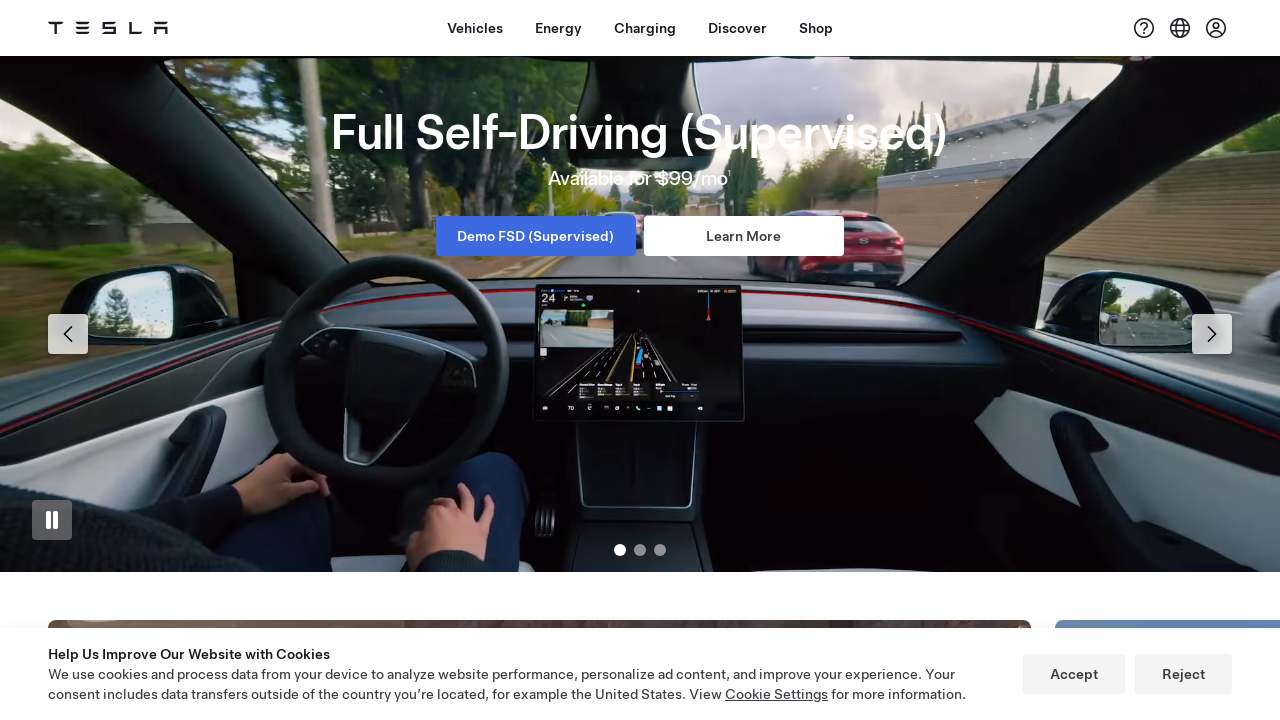

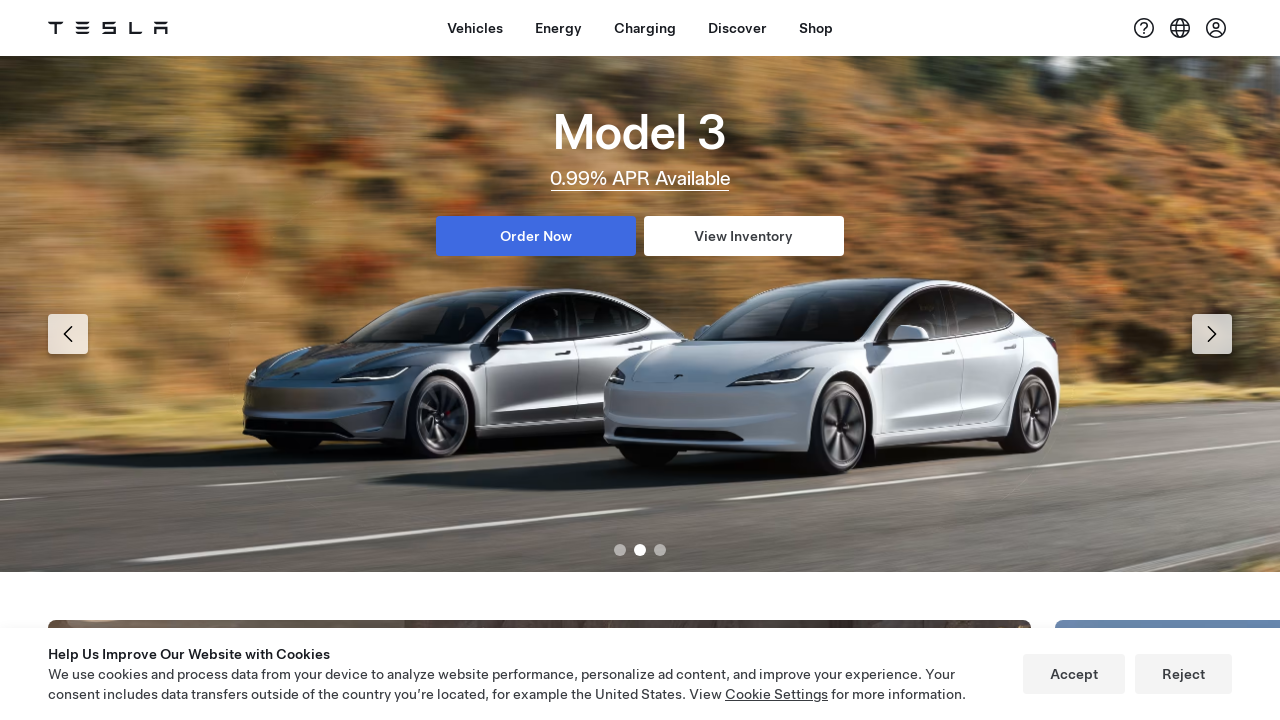